Tests dynamic loading Example 2 by clicking on the example link, starting the loading process, and verifying a dynamically rendered element appears with "Hello World!" text

Starting URL: https://the-internet.herokuapp.com/dynamic_loading

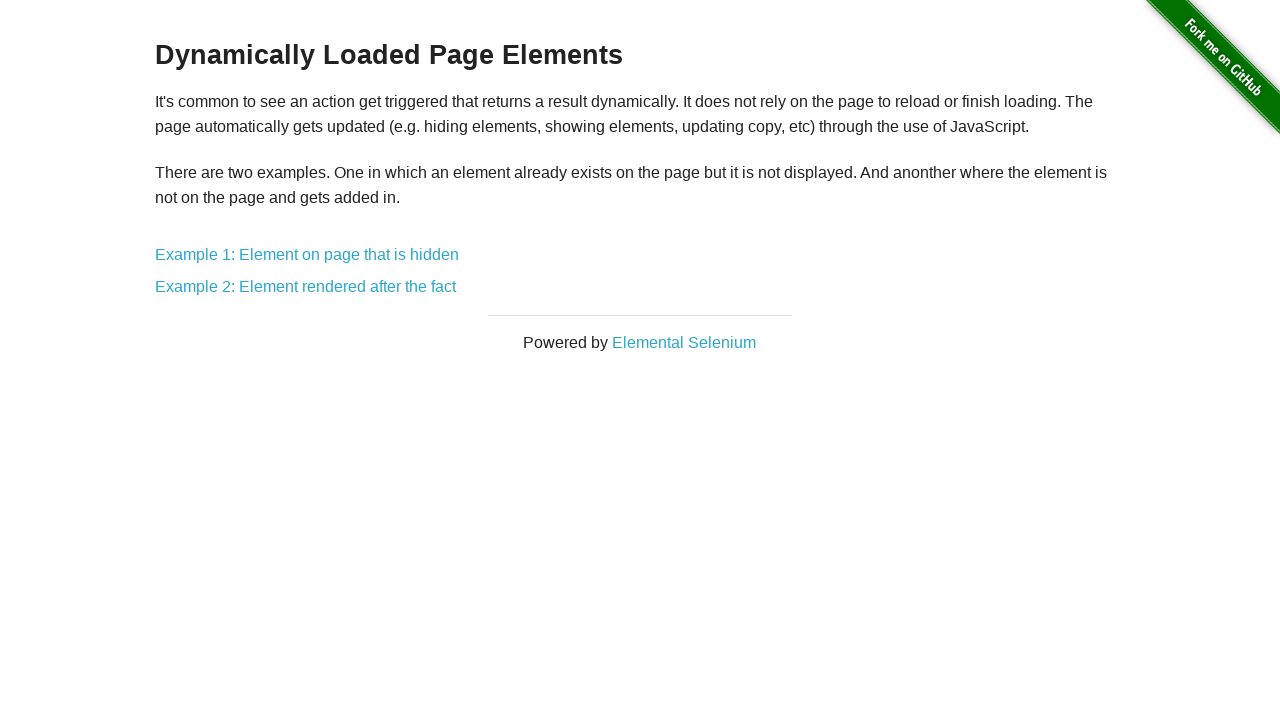

Clicked on Example 2 link at (306, 287) on text=Example 2:
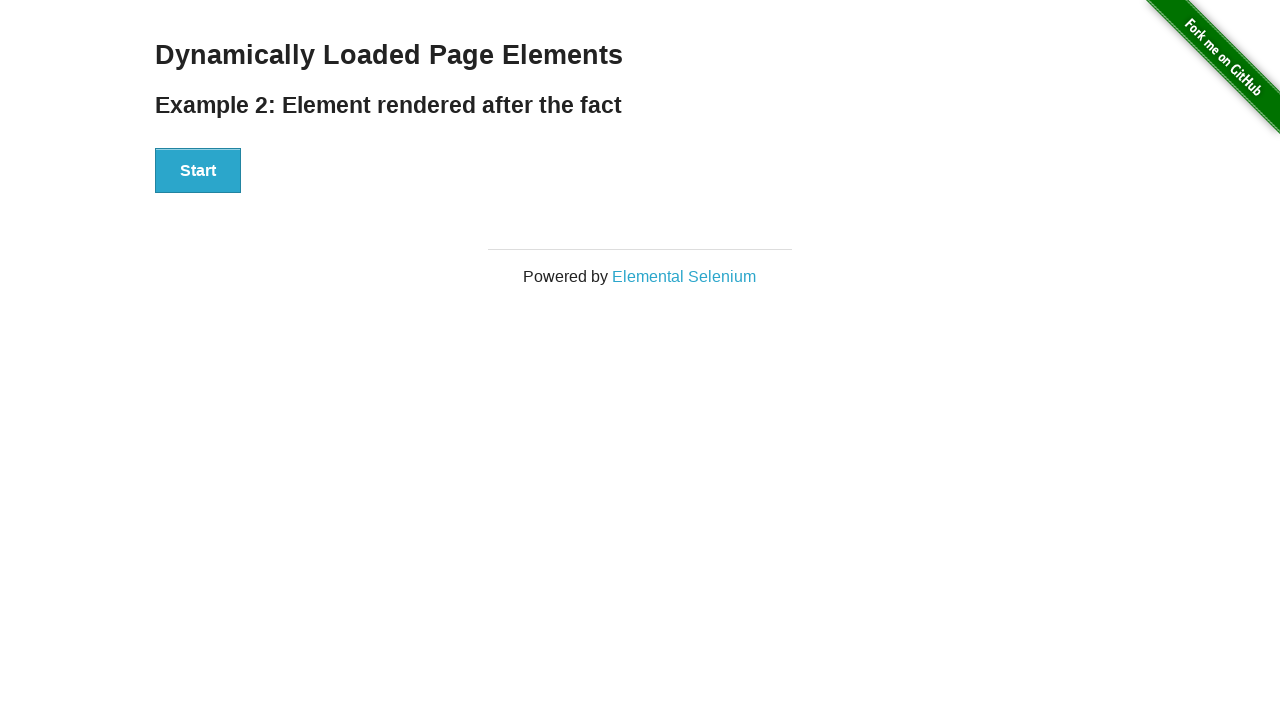

Verified Example 2 page loaded with correct heading
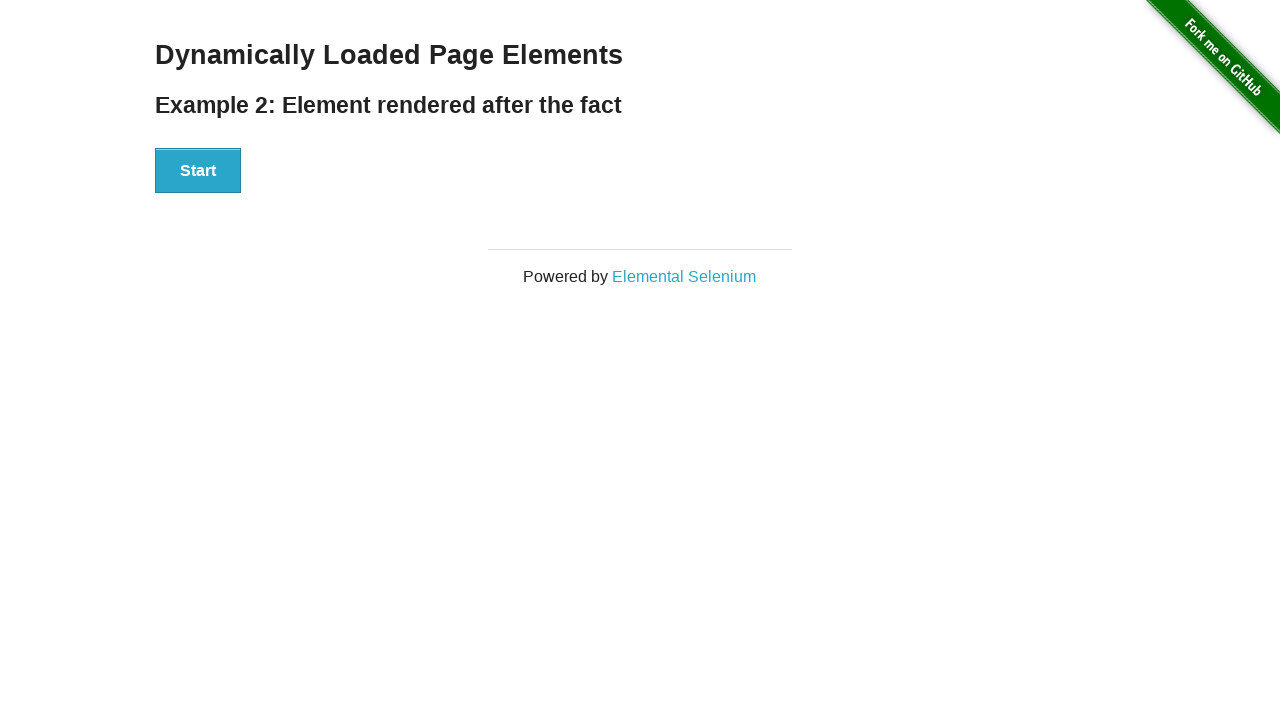

Clicked Start button to initiate dynamic loading at (198, 171) on #start button
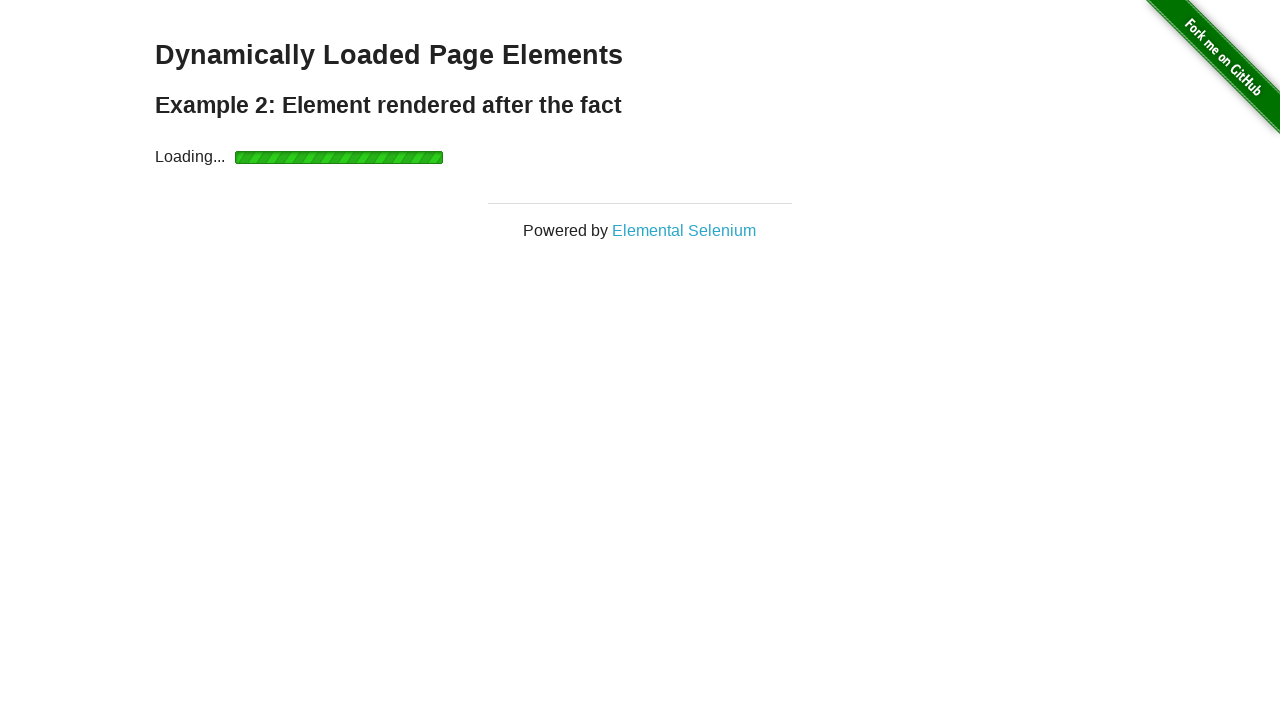

Verified 'Hello World!' text appeared in dynamically rendered element
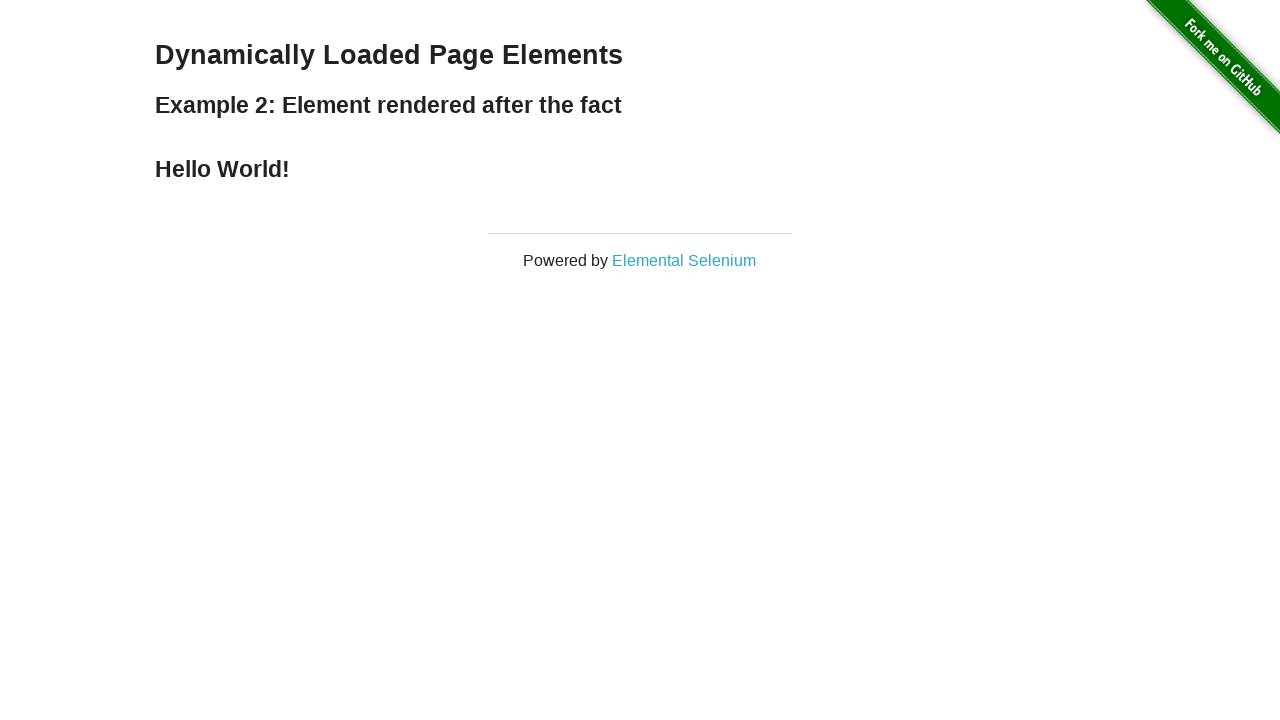

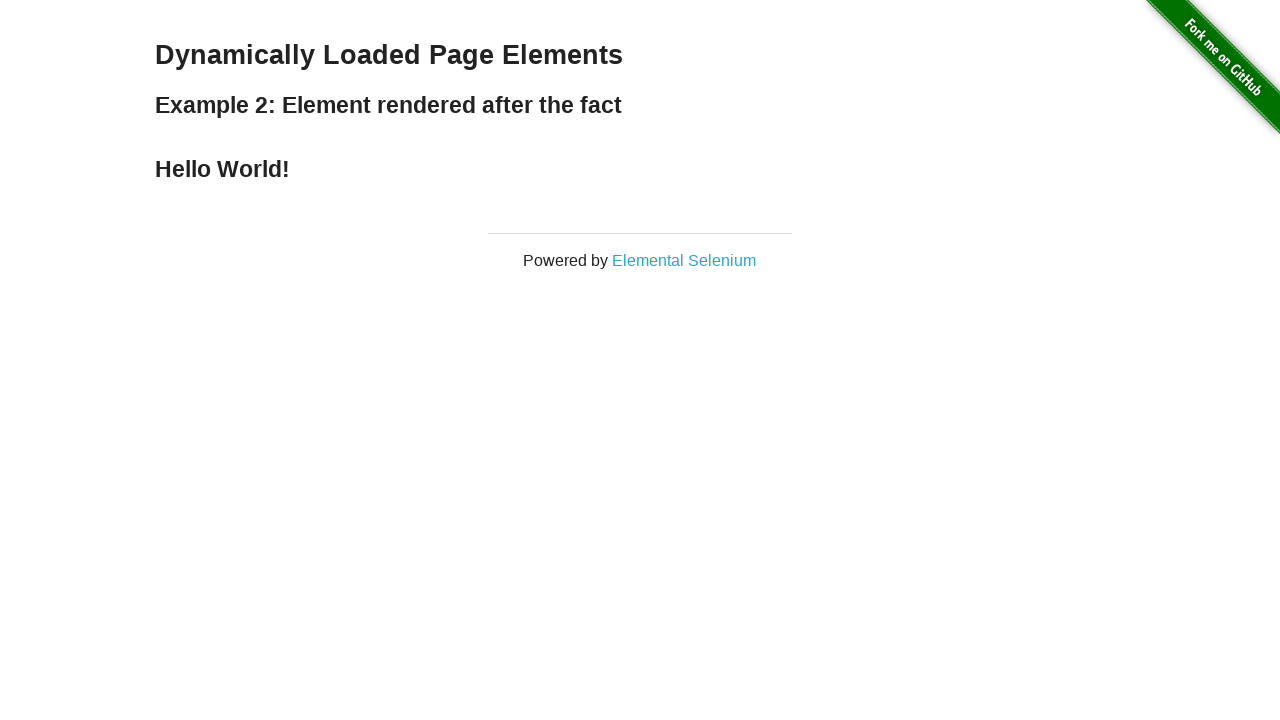